Tests URL blocking functionality by blocking a specific image URL using route interception, then navigating to the page and verifying the page title contains the expected text.

Starting URL: https://bonigarcia.dev/selenium-webdriver-java/

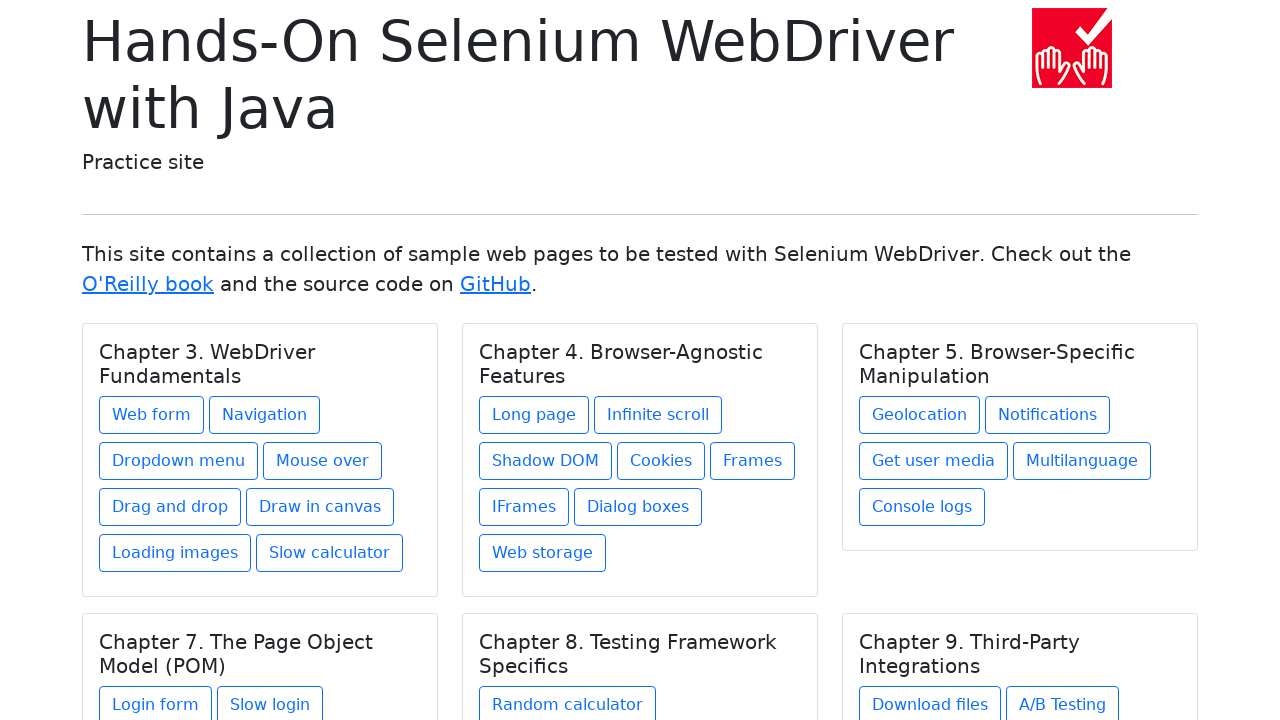

Set up route interception to block image URL
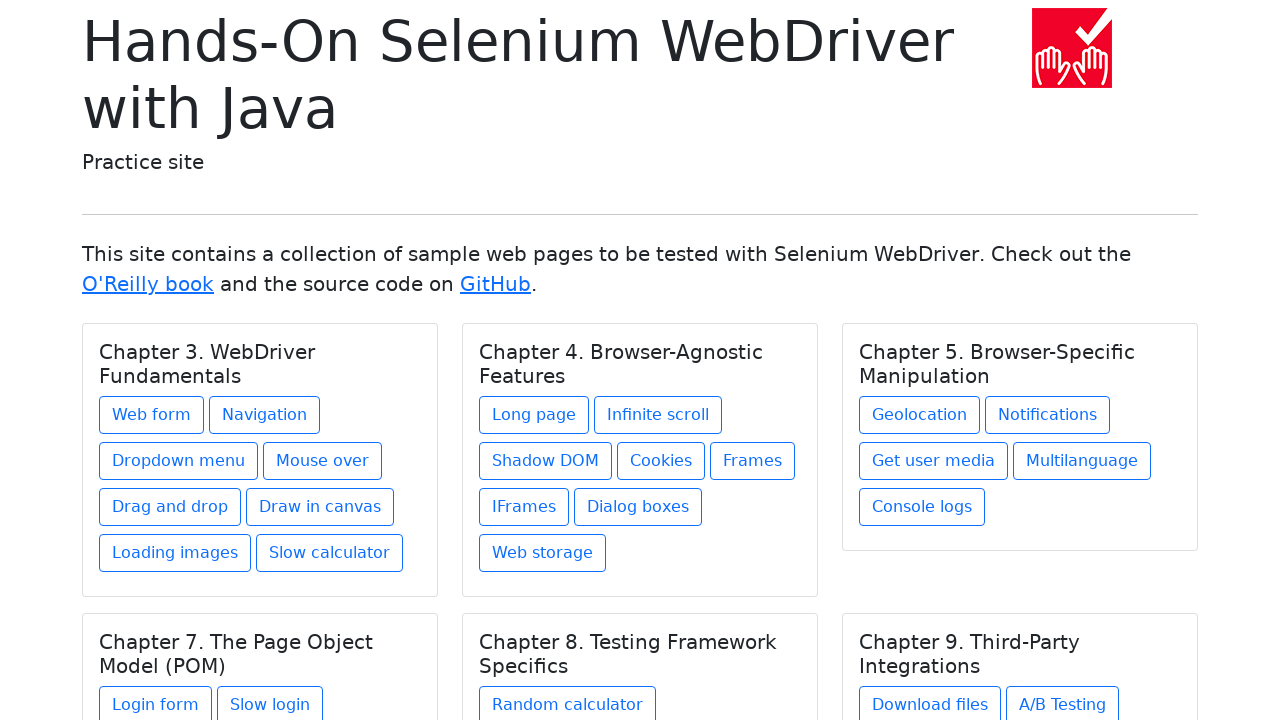

Reloaded page to apply URL blocking
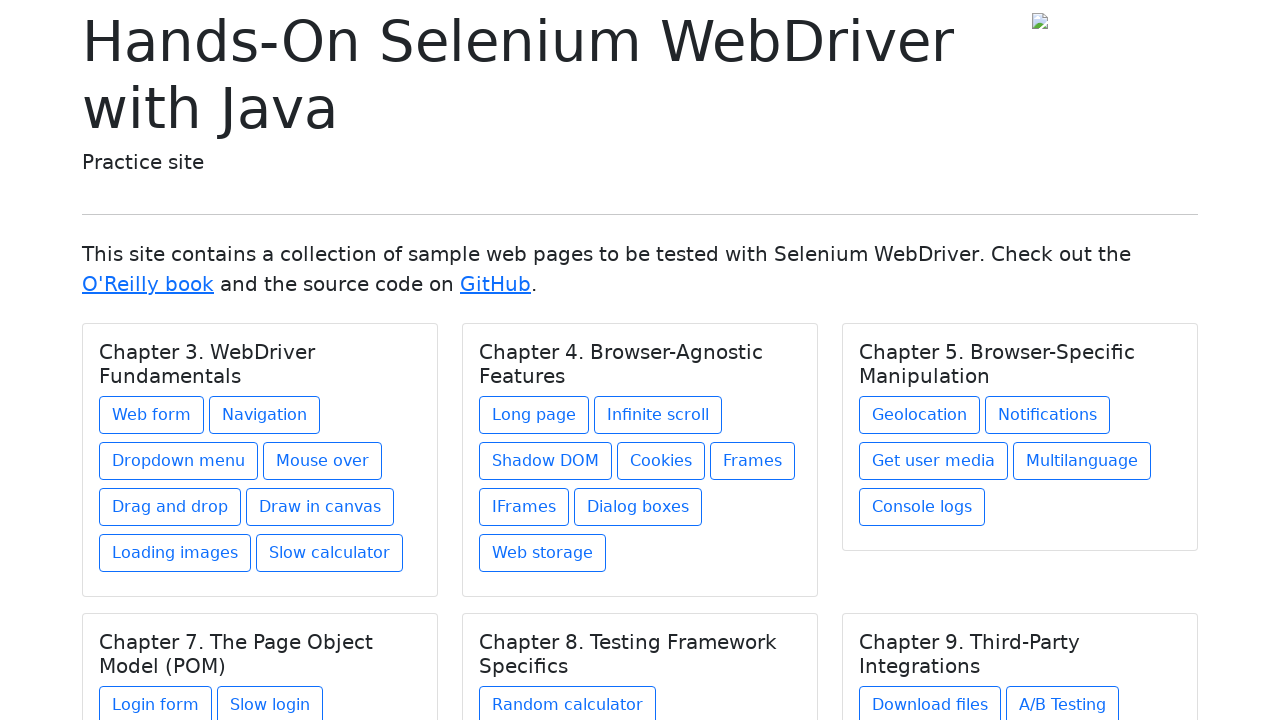

Verified page title contains 'Selenium WebDriver'
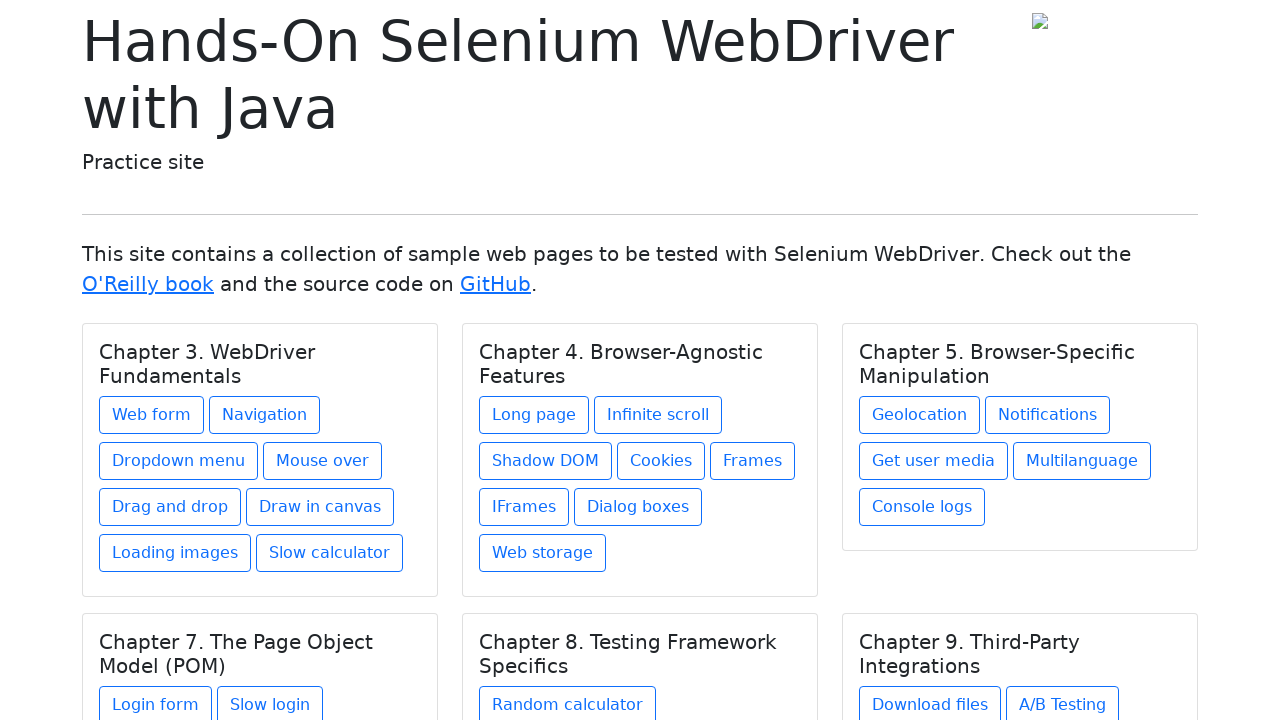

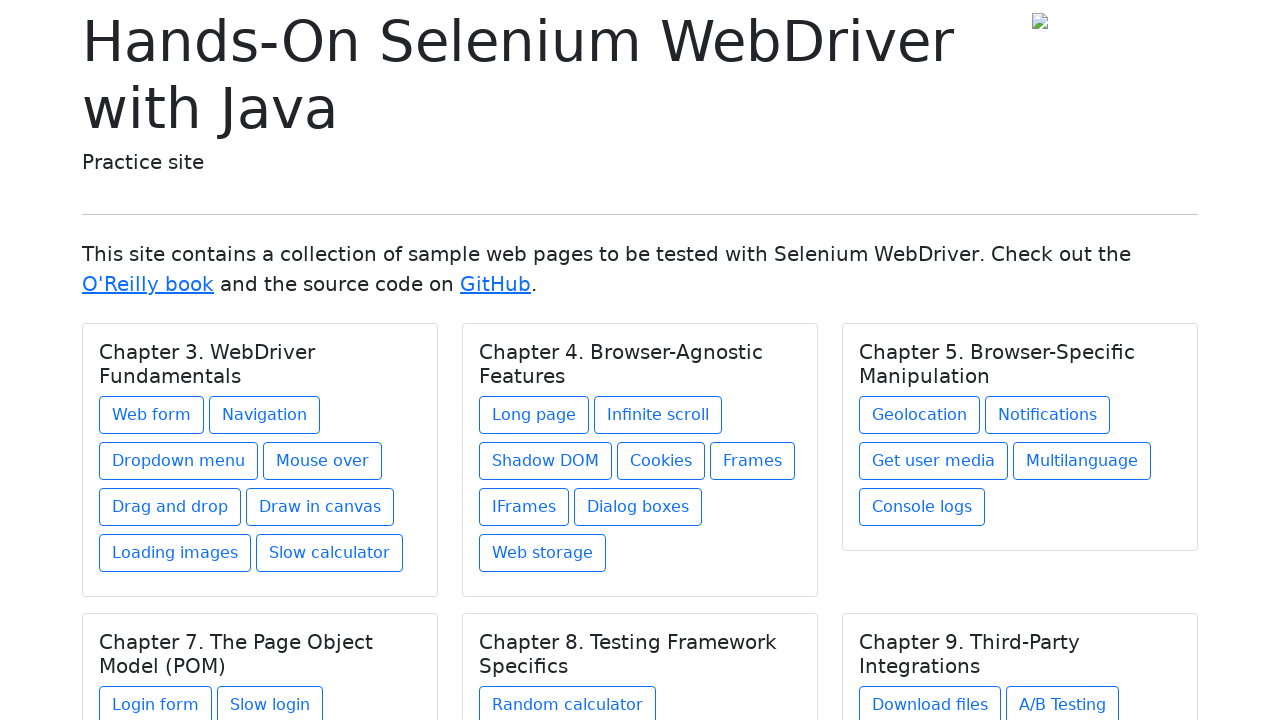